Tests that after searching for "phone", clicking the first product shows a description containing "phone" (case-insensitive)

Starting URL: https://www.testotomasyonu.com

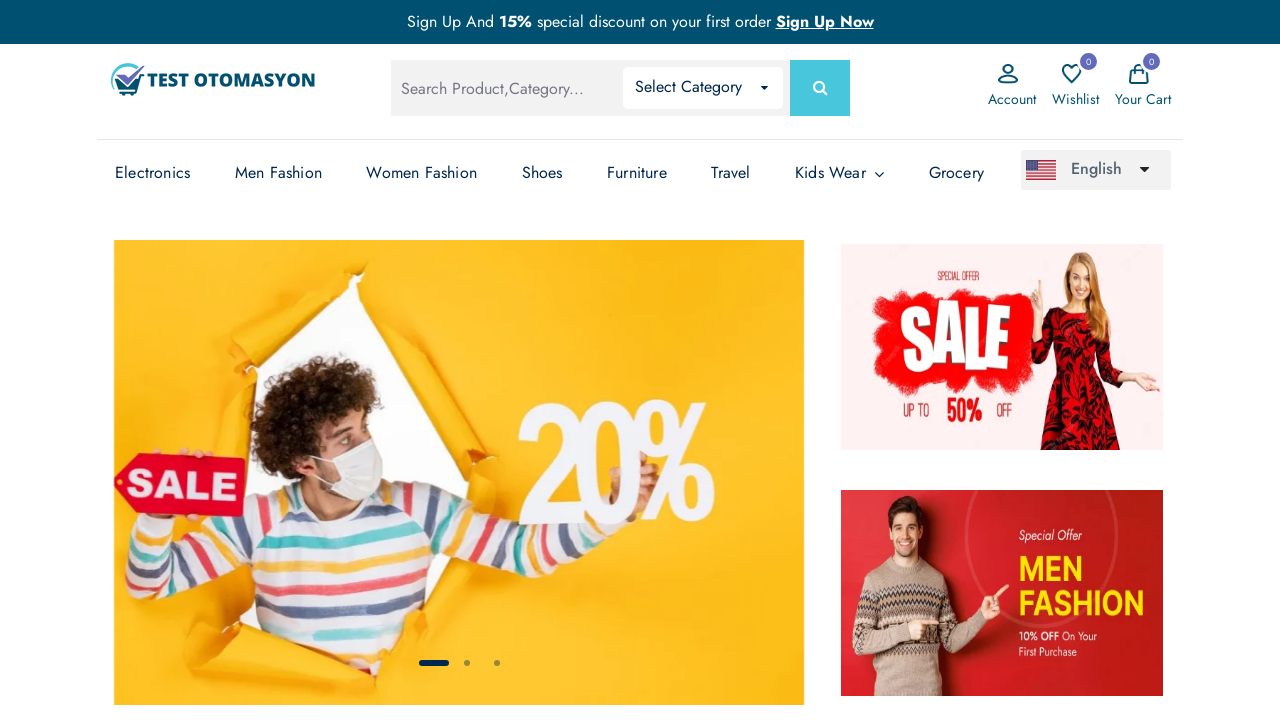

Filled search field with 'phone' on #global-search
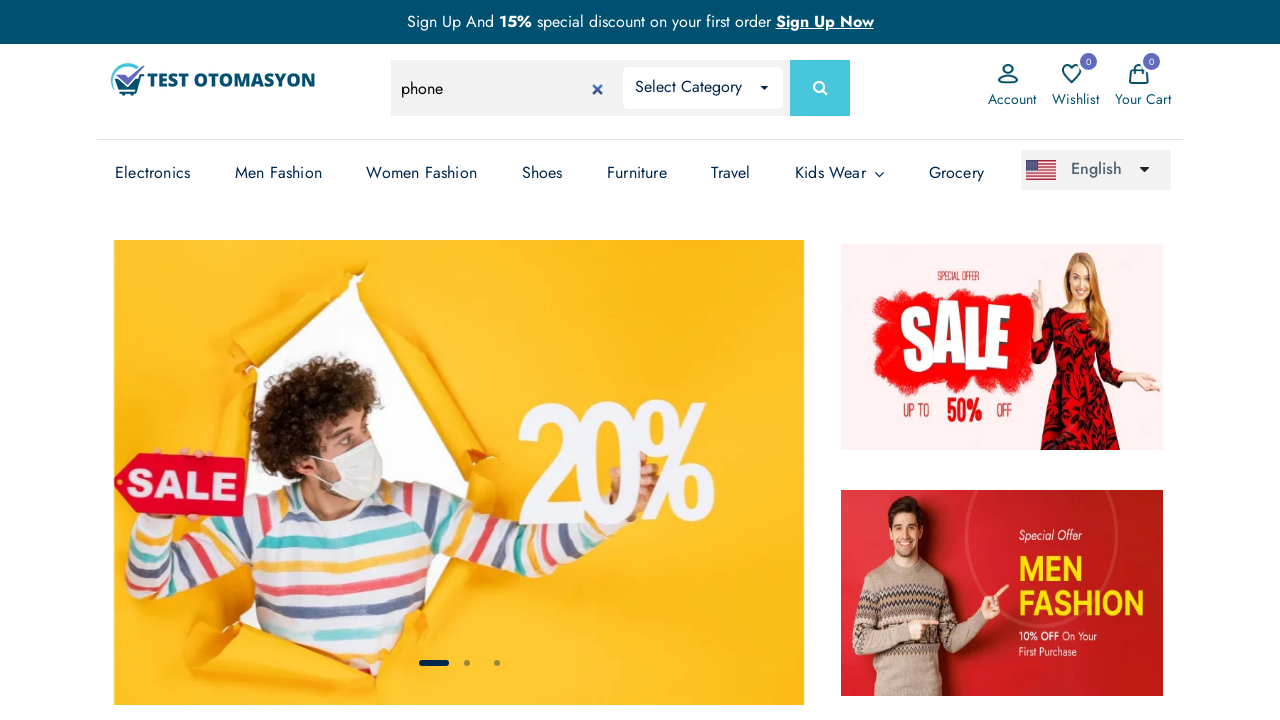

Pressed Enter to search for 'phone' on #global-search
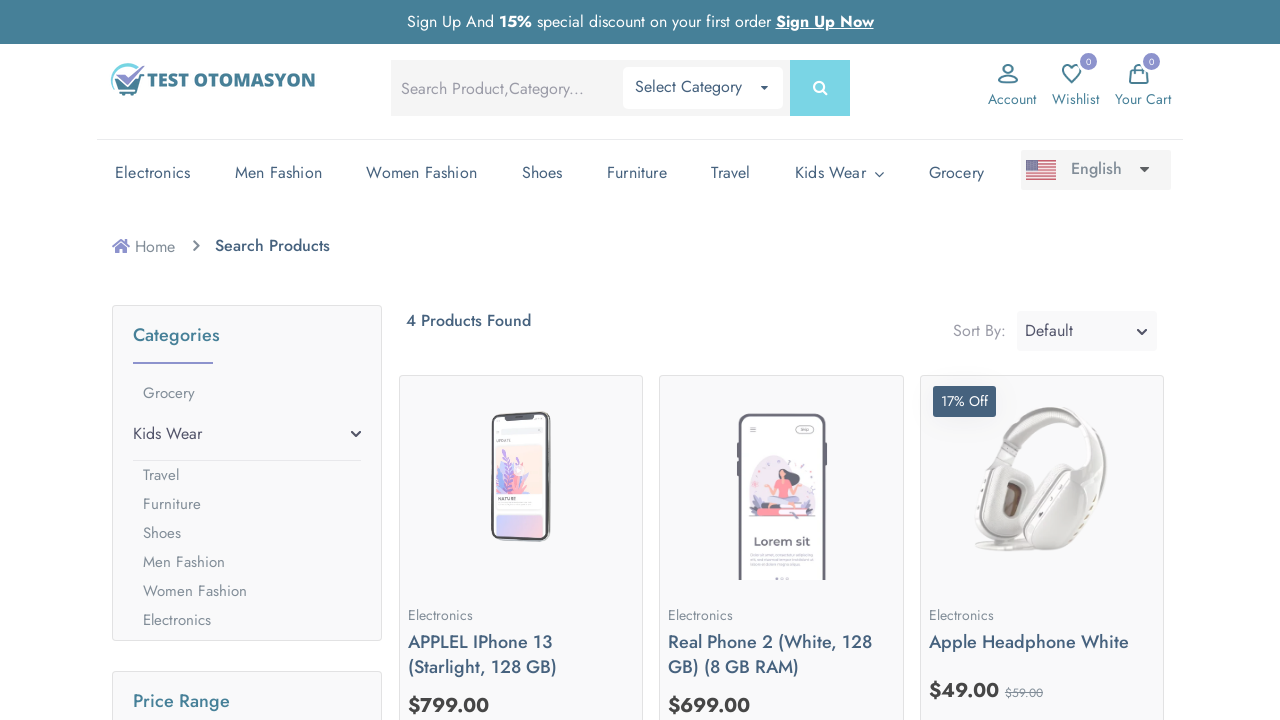

Search results loaded with product boxes
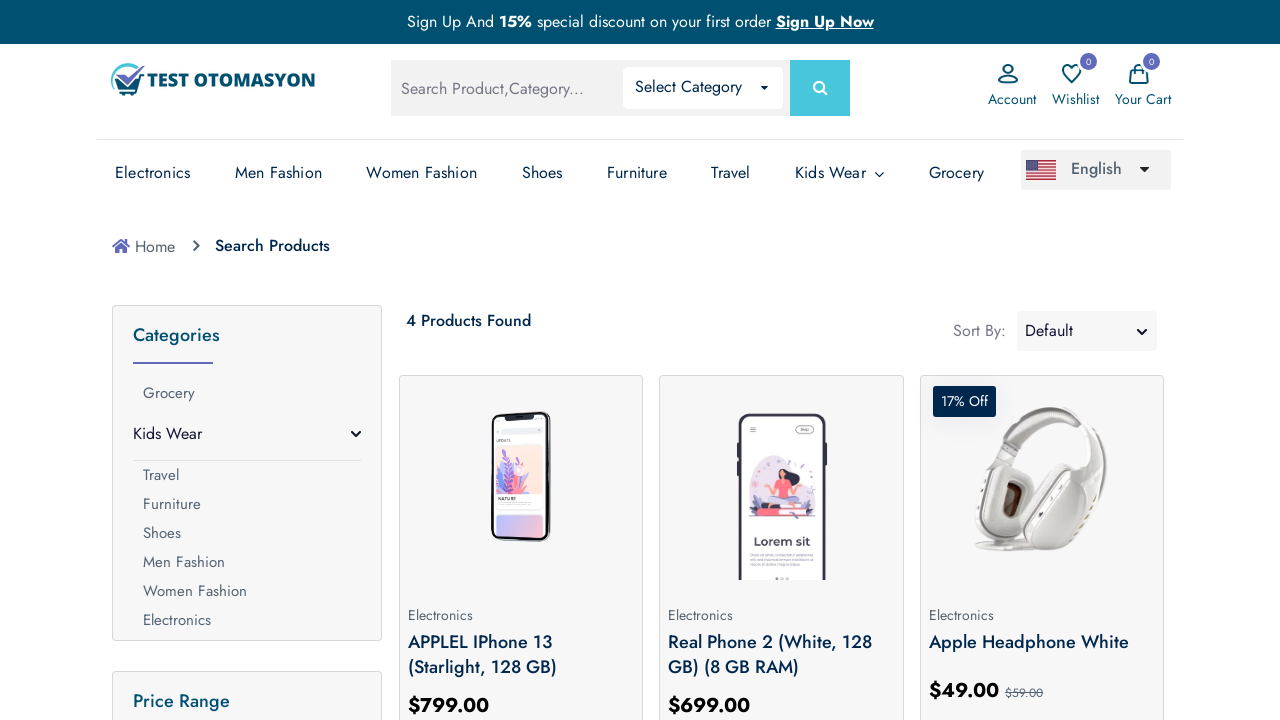

Clicked on the first product in search results at (521, 540) on .product-box.my-2.py-1 >> nth=0
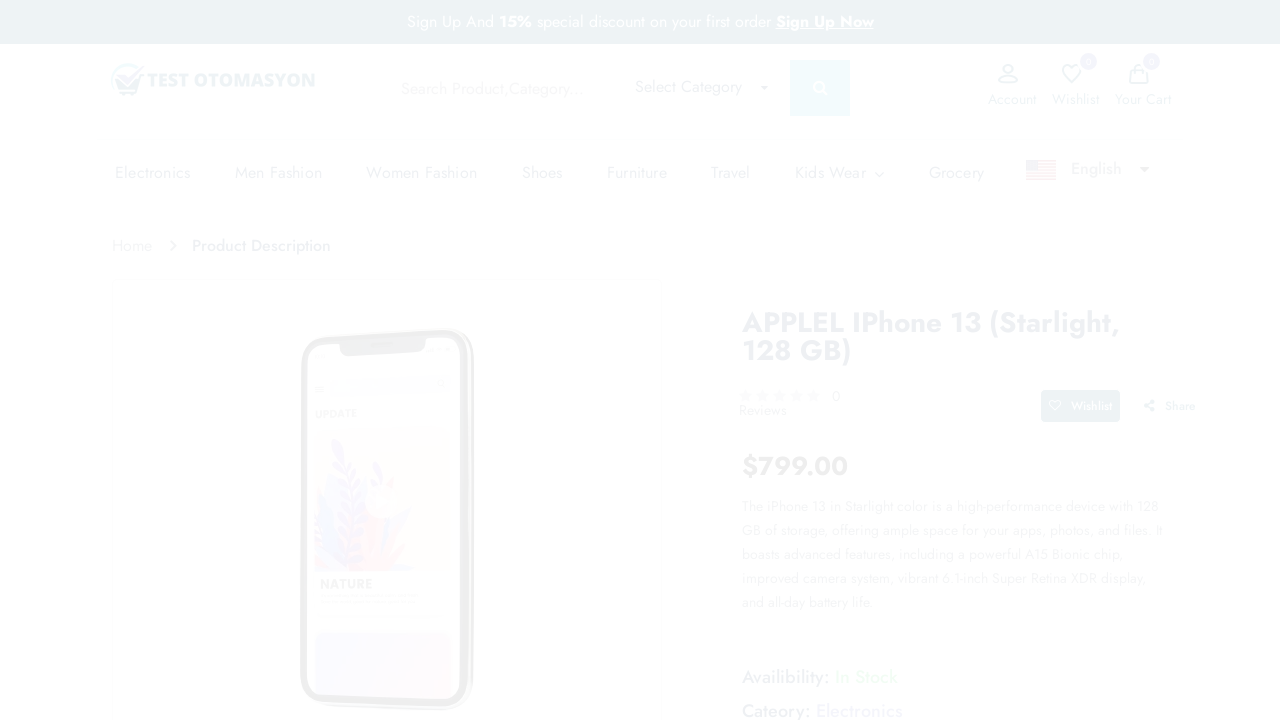

Product description section loaded
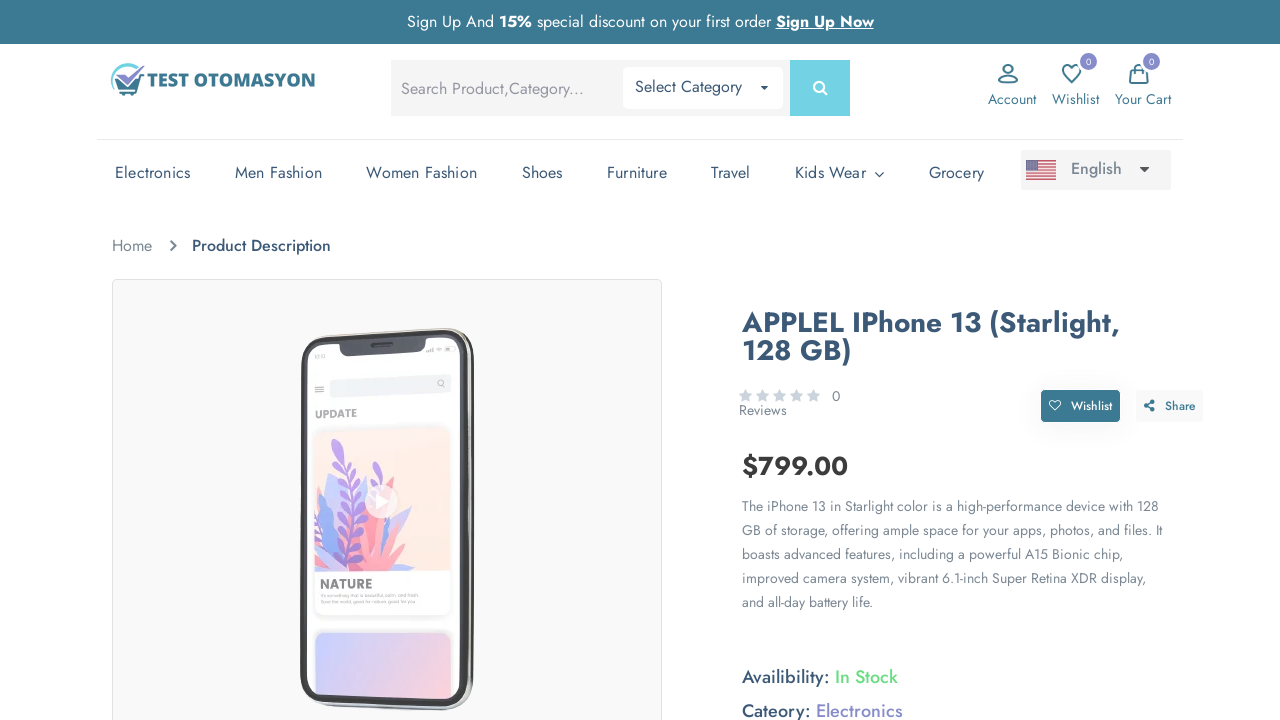

Retrieved product description text
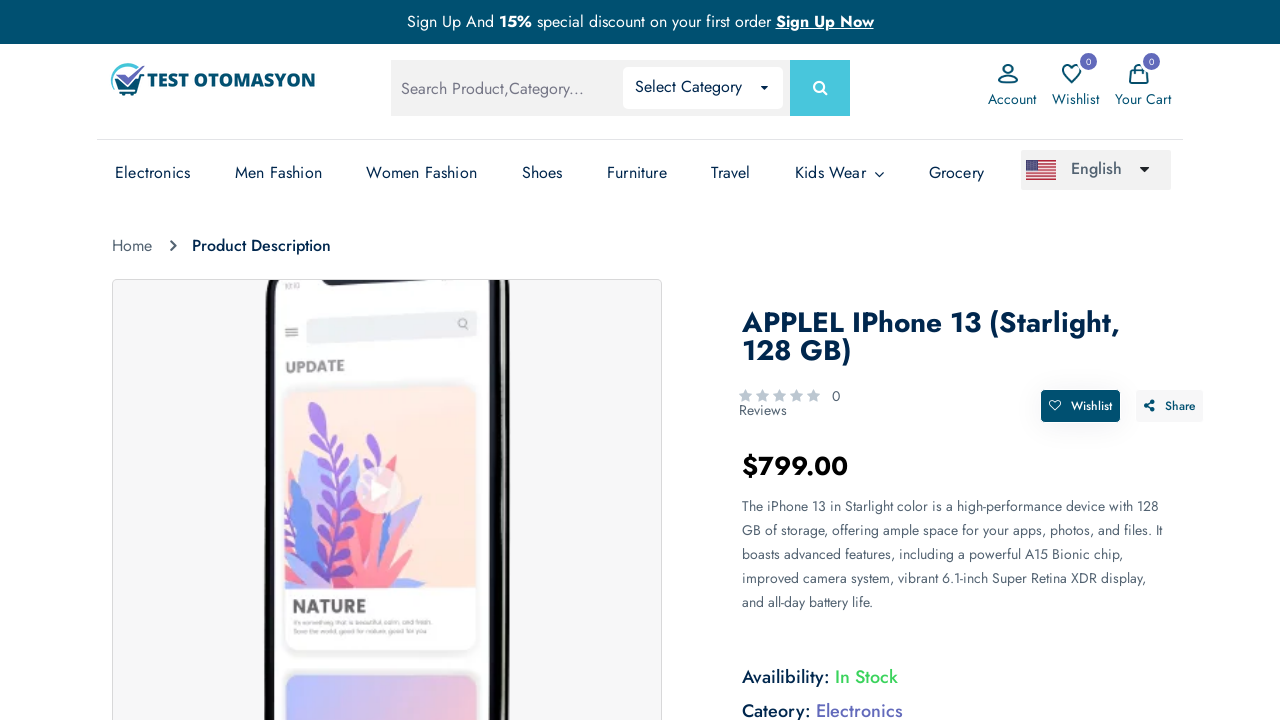

Verified that product description contains 'phone' (case-insensitive)
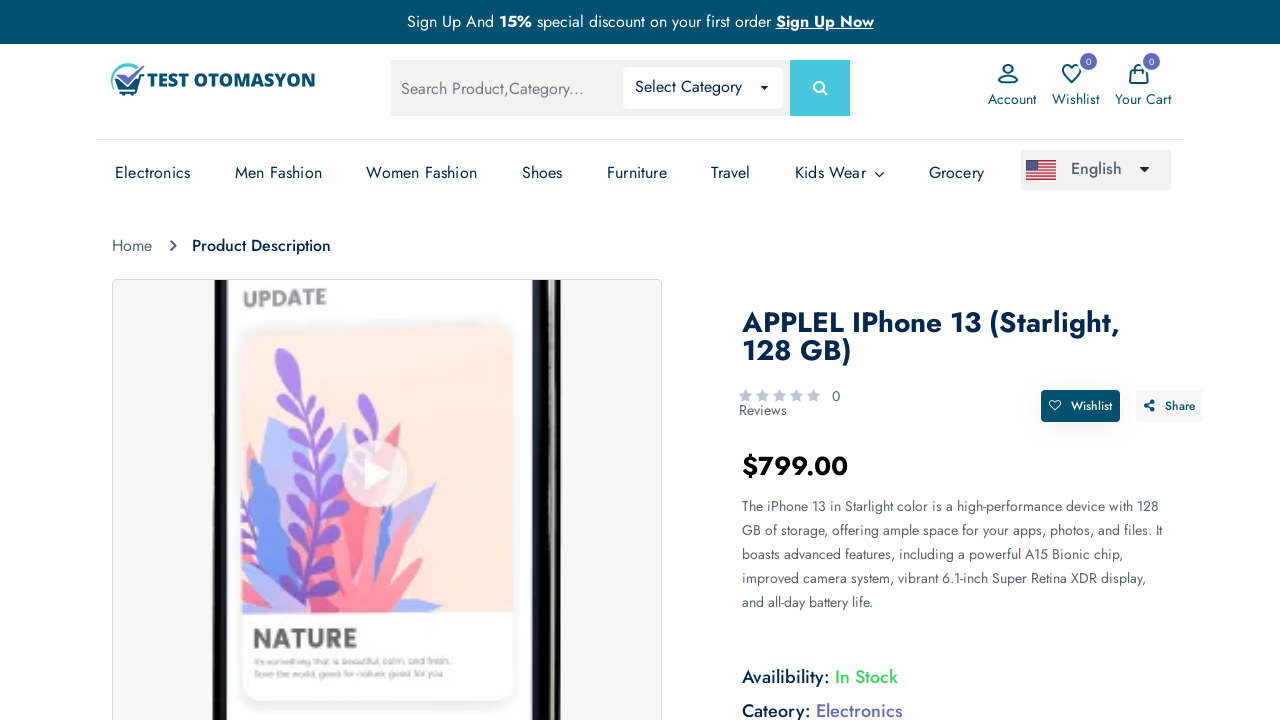

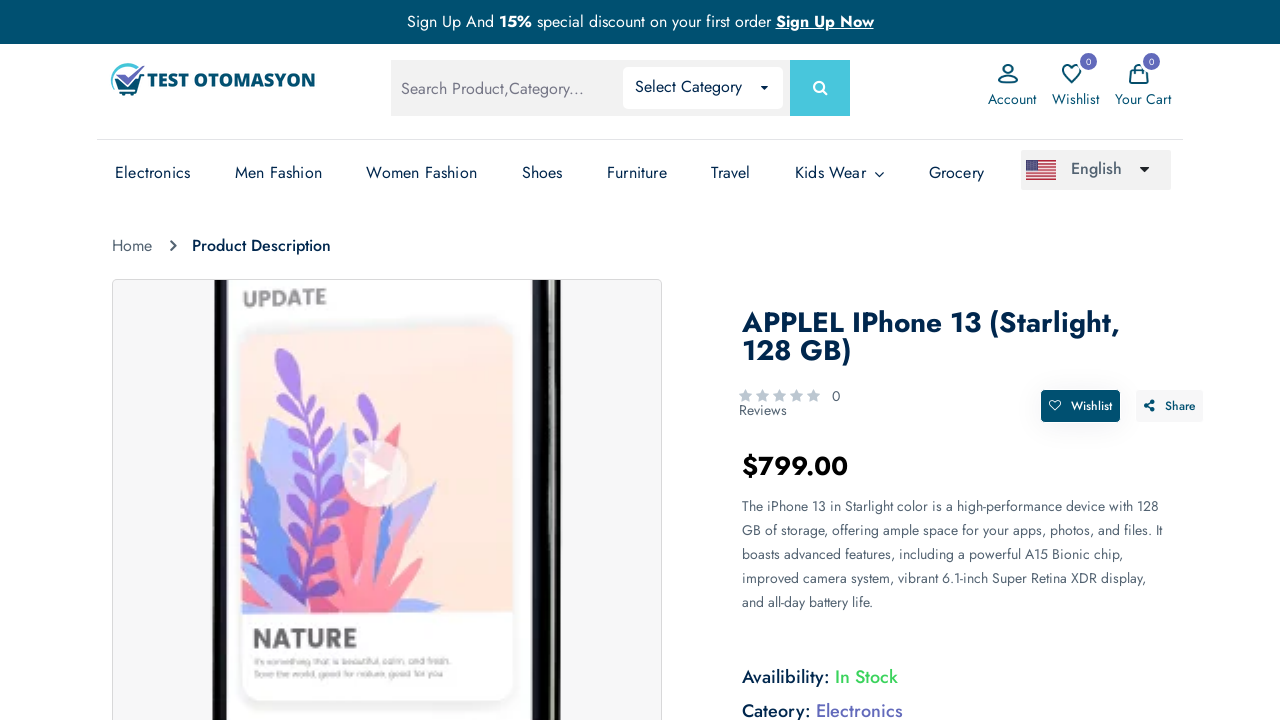